Tests a scrollable table on a practice automation page by scrolling the page and table, extracting numeric values from the 4th column, summing them, and verifying the sum matches the displayed total amount.

Starting URL: https://rahulshettyacademy.com/AutomationPractice/

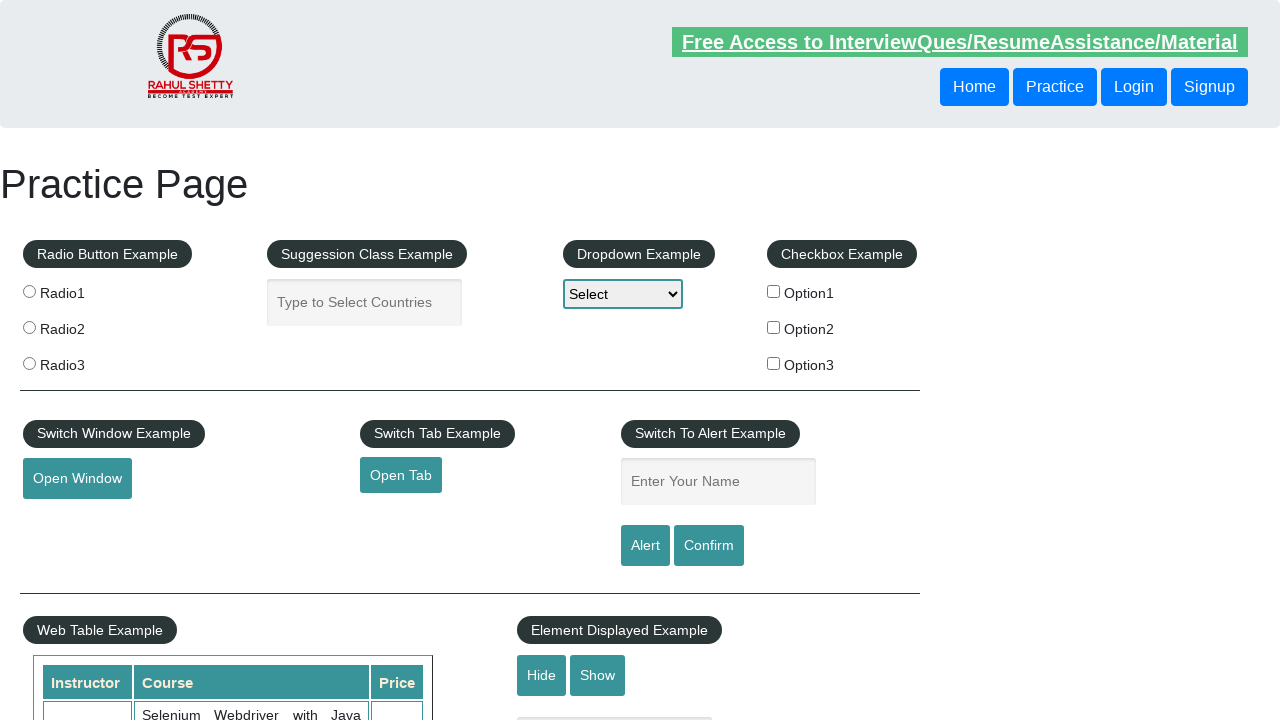

Scrolled page down by 500 pixels
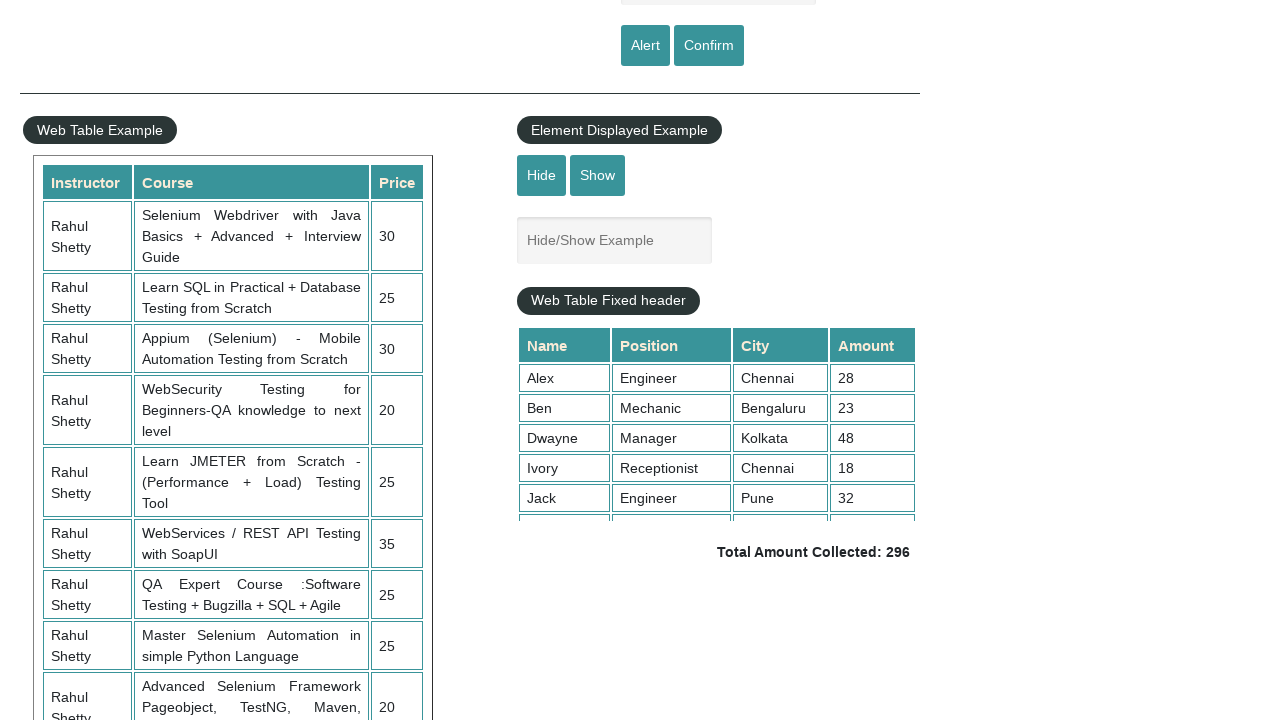

Waited 1000ms for scroll to complete
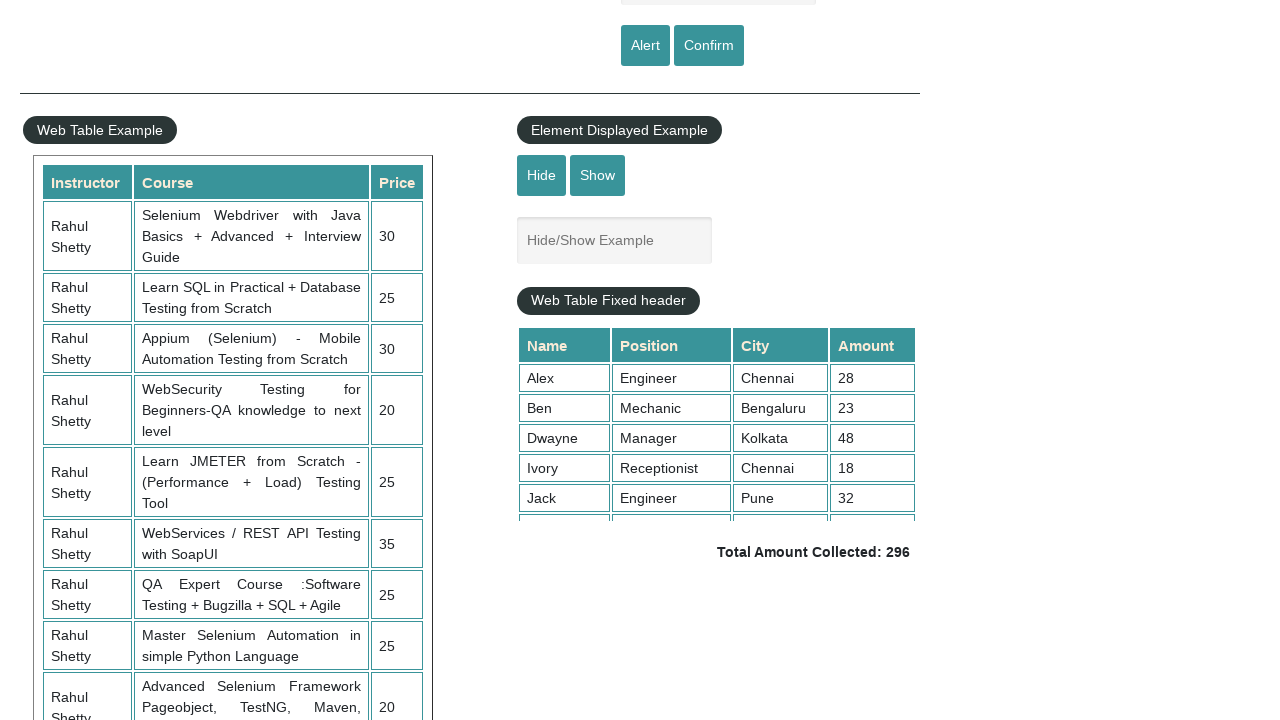

Scrolled table content to position 5000
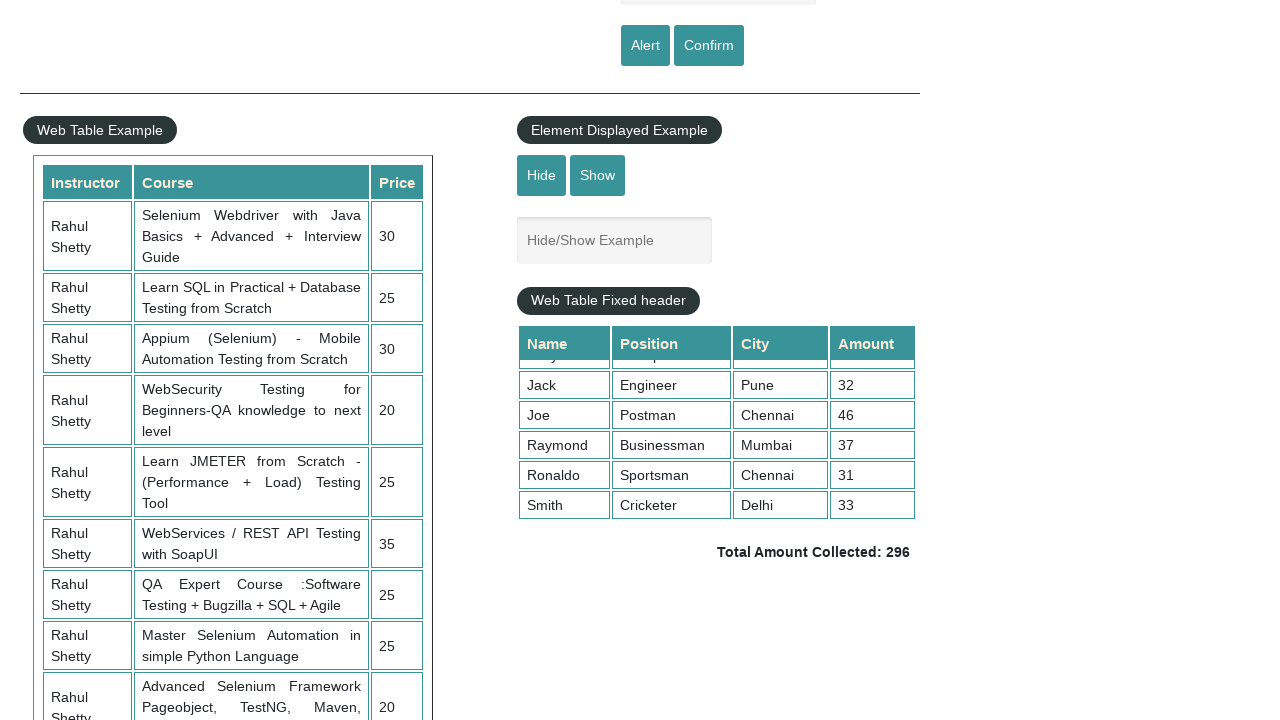

Waited for 4th column cells in table to be visible
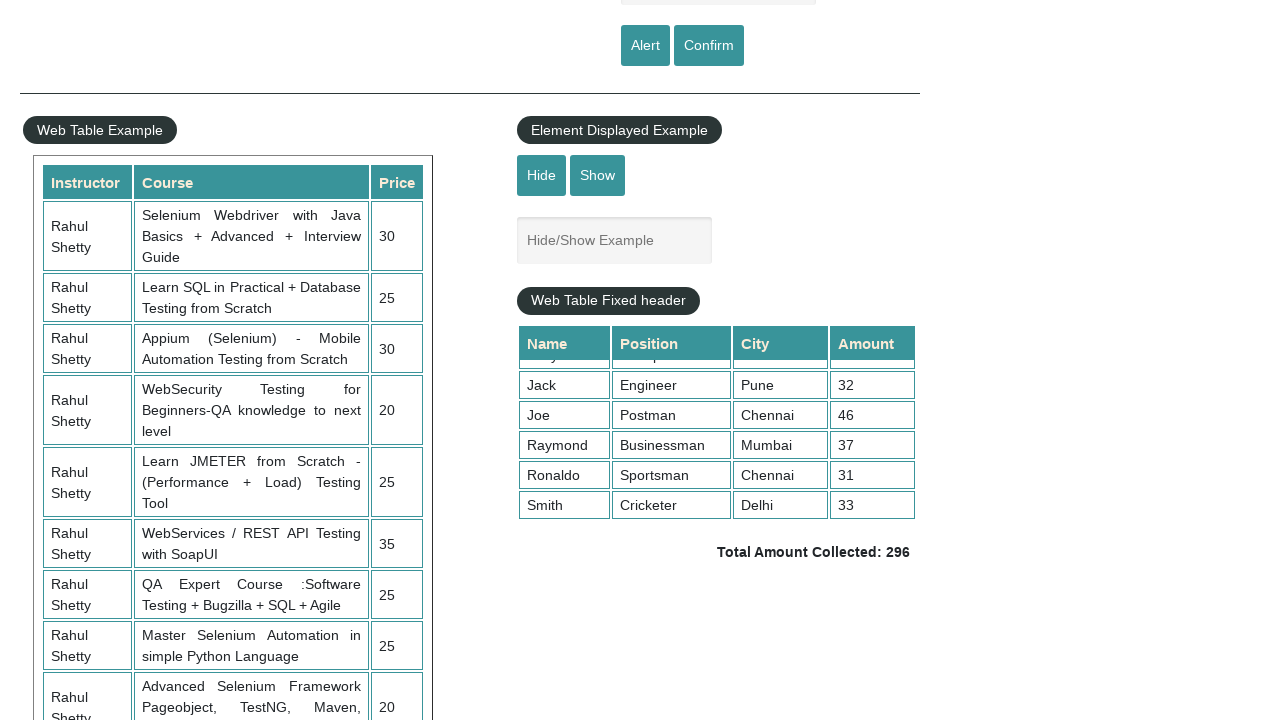

Extracted 9 numeric values from 4th column
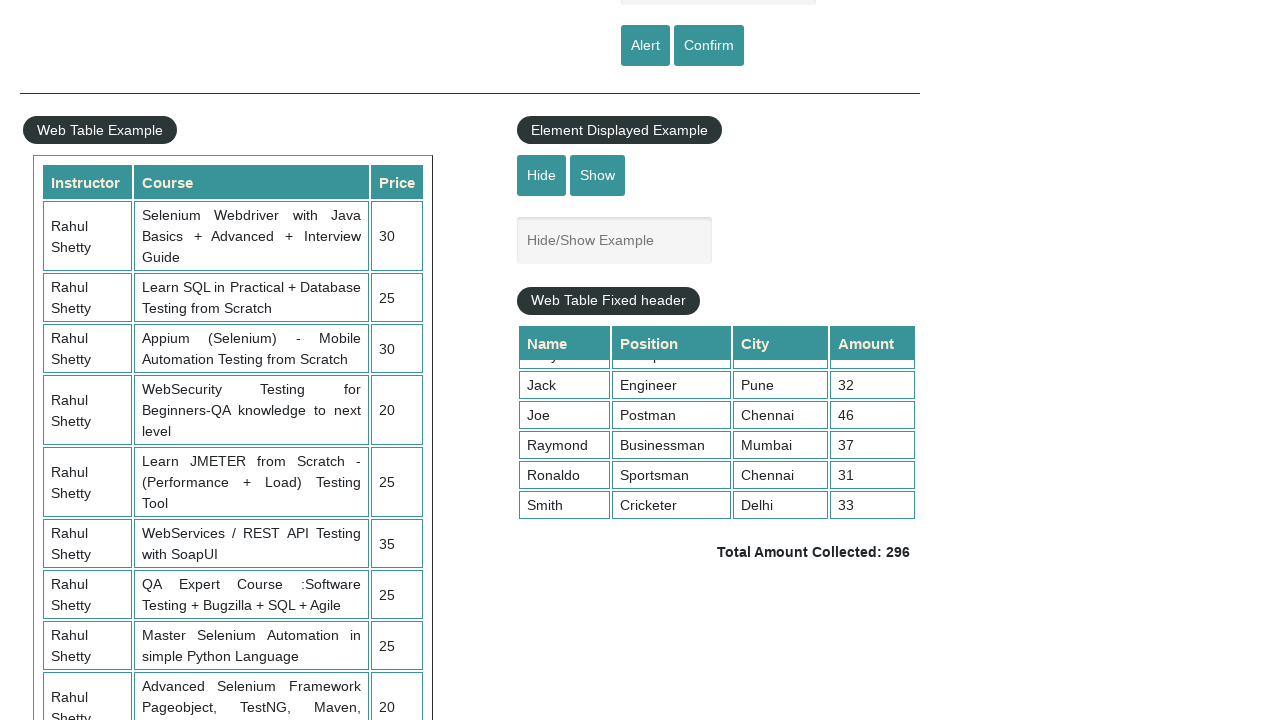

Calculated sum of all values: 296
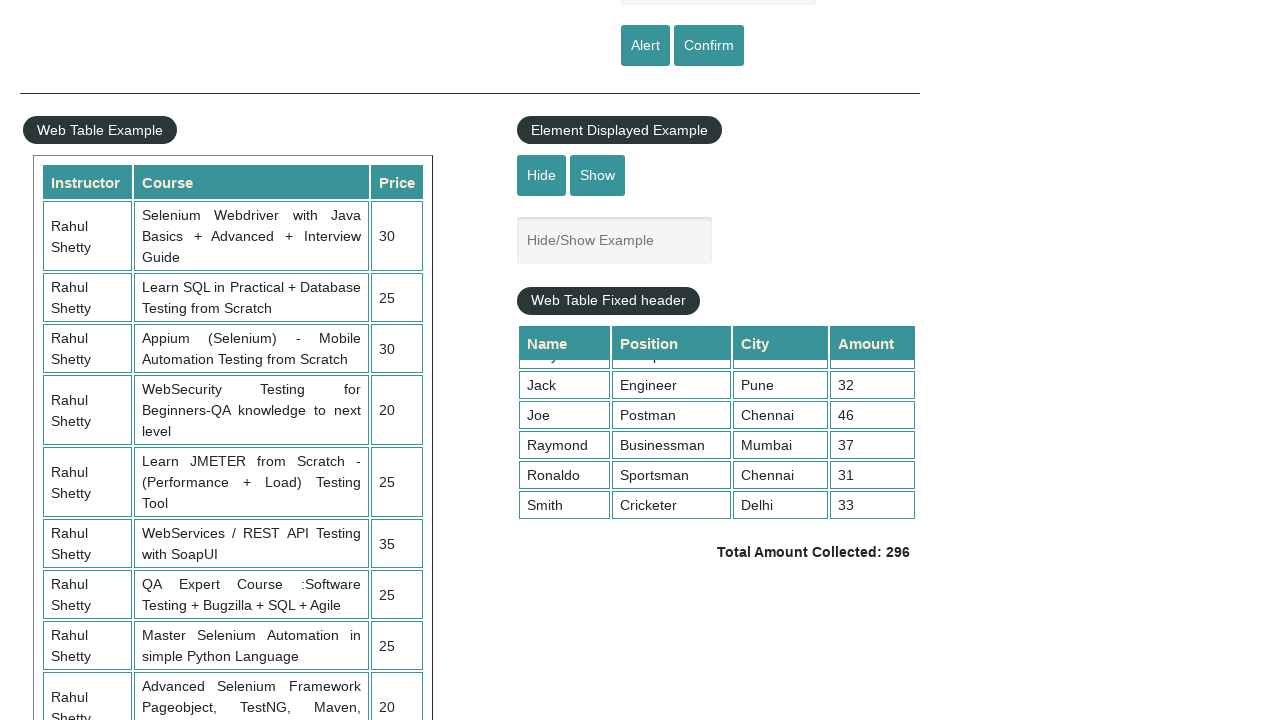

Retrieved displayed total amount element
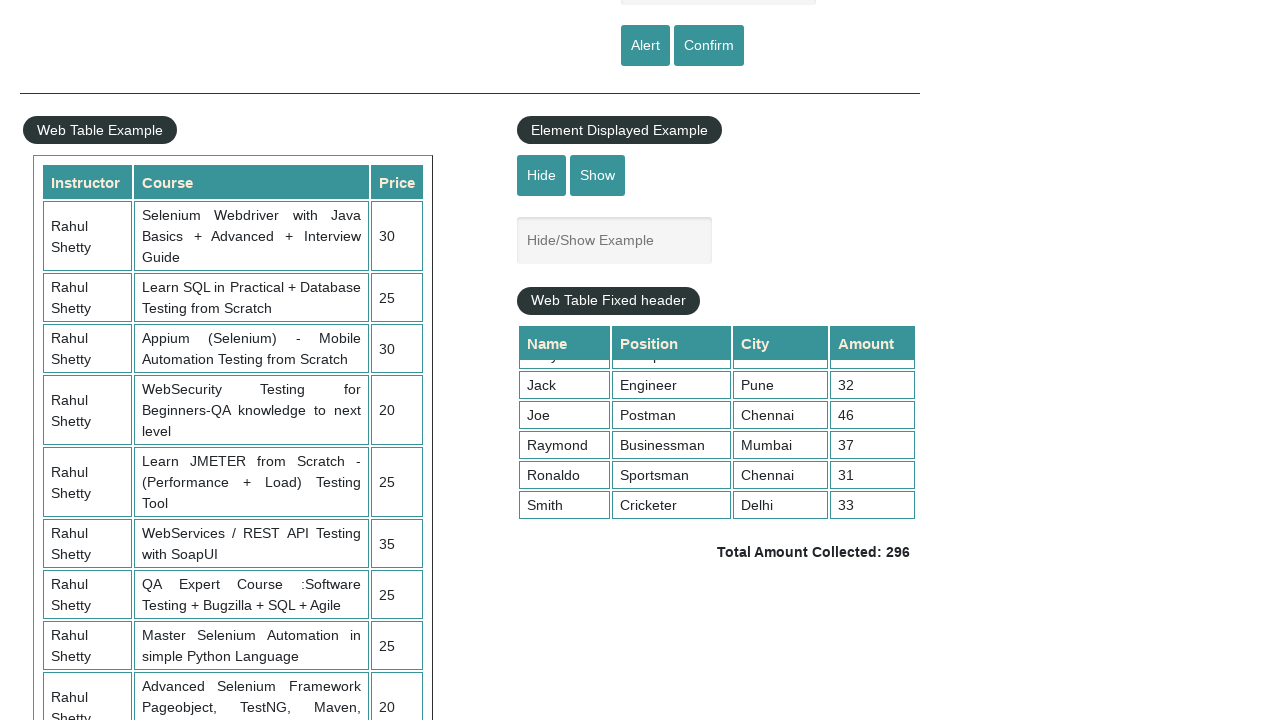

Parsed displayed total: 296
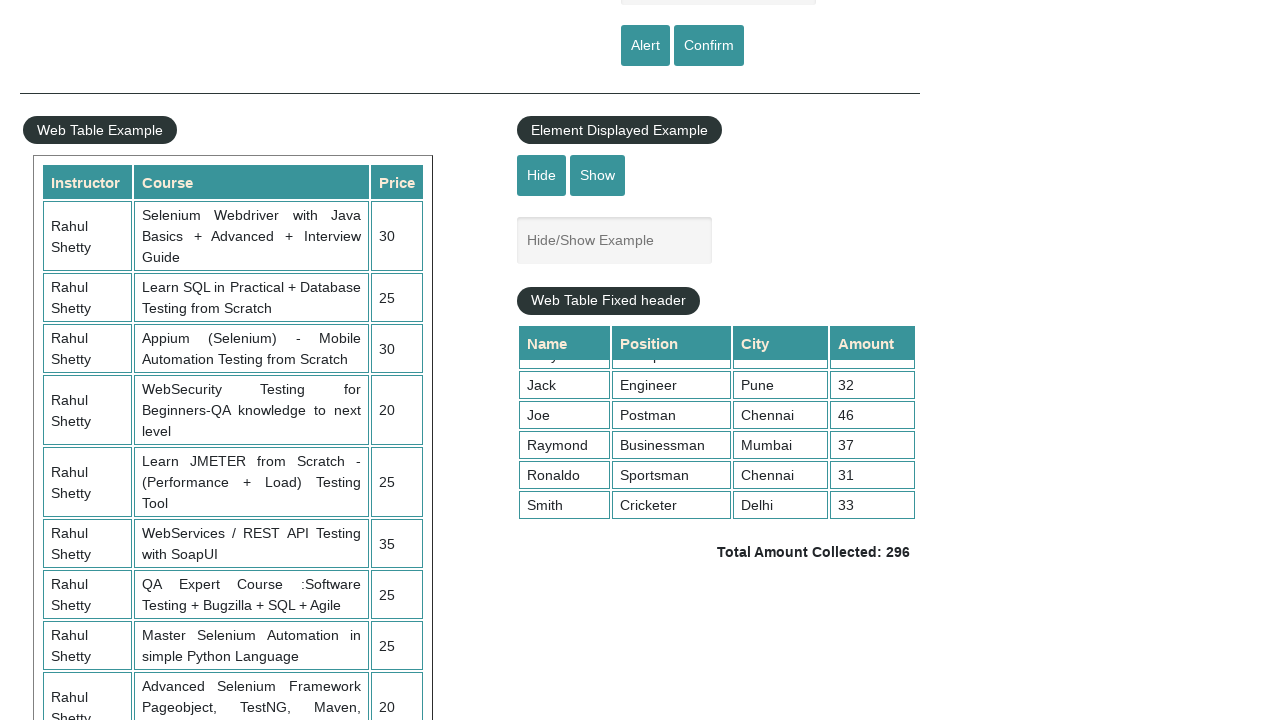

Verified calculated sum (296) matches displayed total (296)
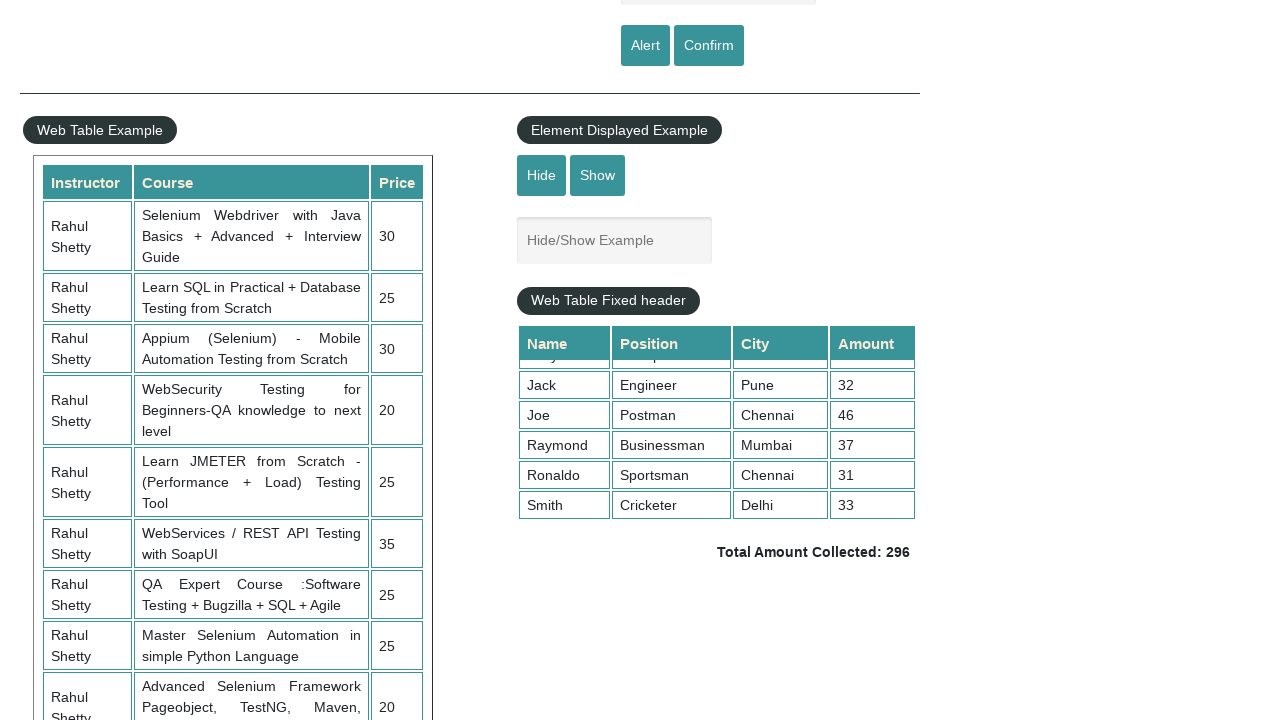

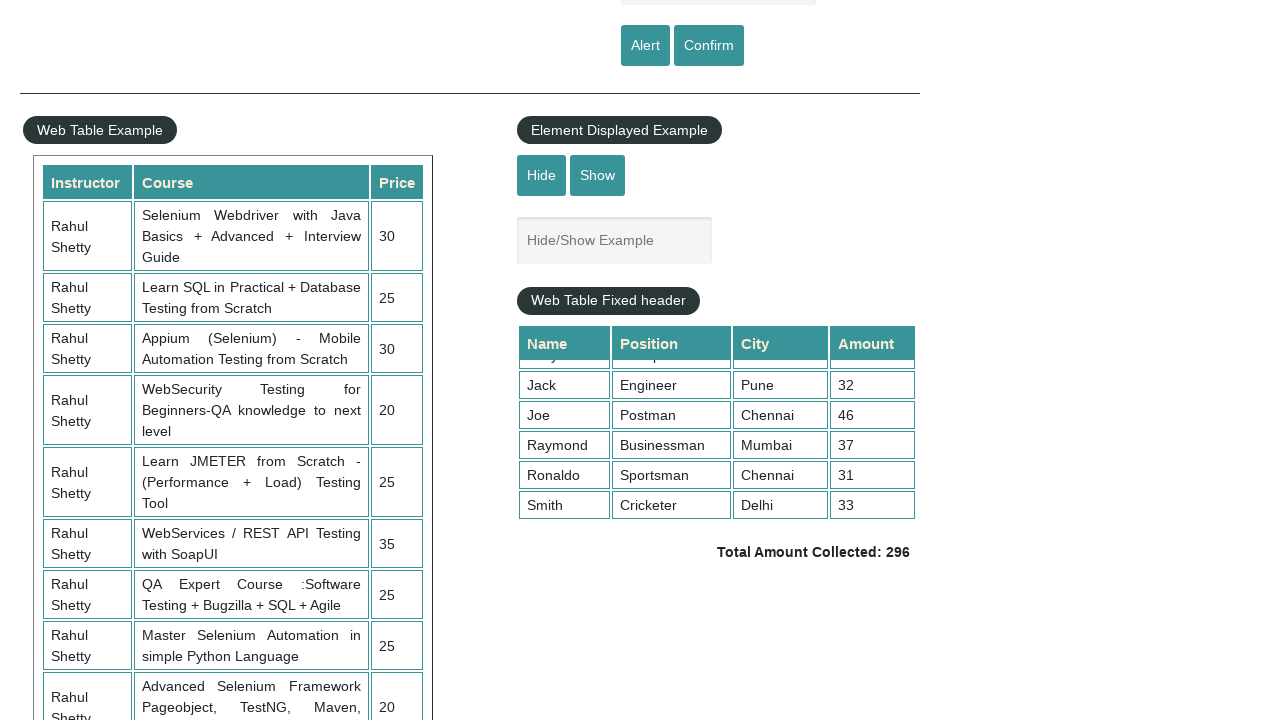